Validates that the first 100 articles on Hacker News newest page are sorted from newest to oldest by extracting timestamps and checking they are in descending order.

Starting URL: https://news.ycombinator.com/newest

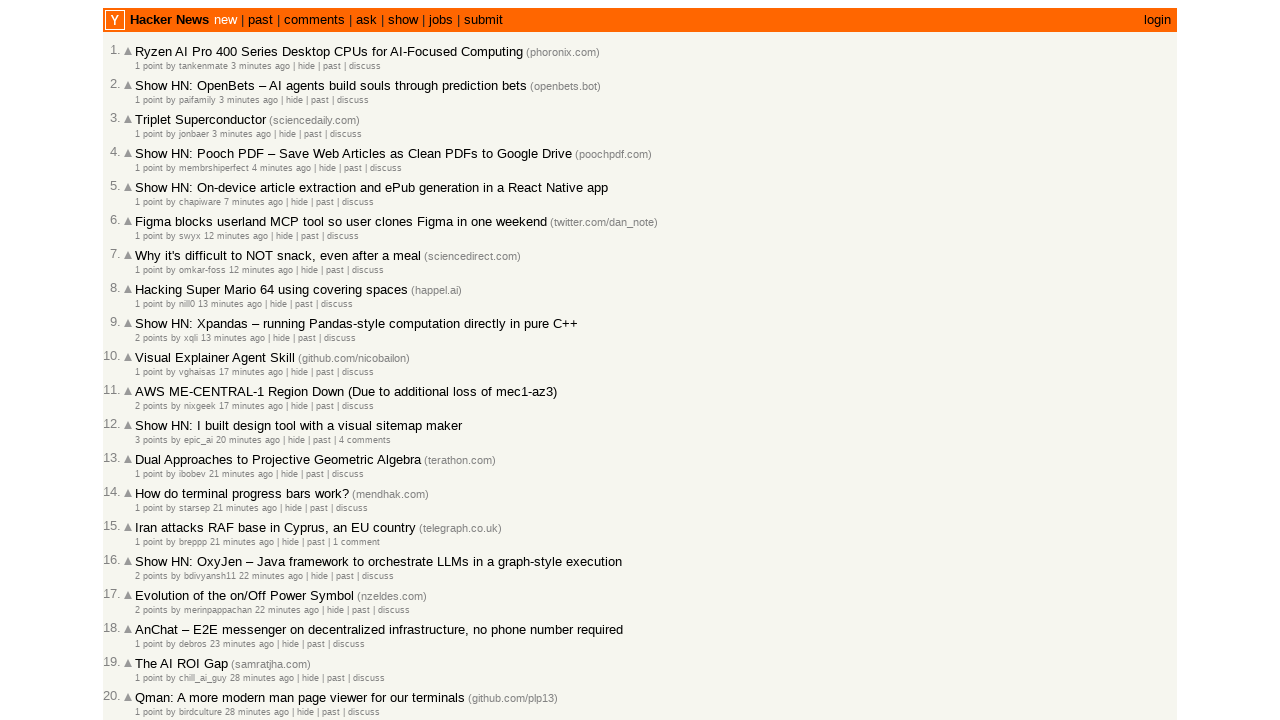

Waited for article list to load on Hacker News newest page
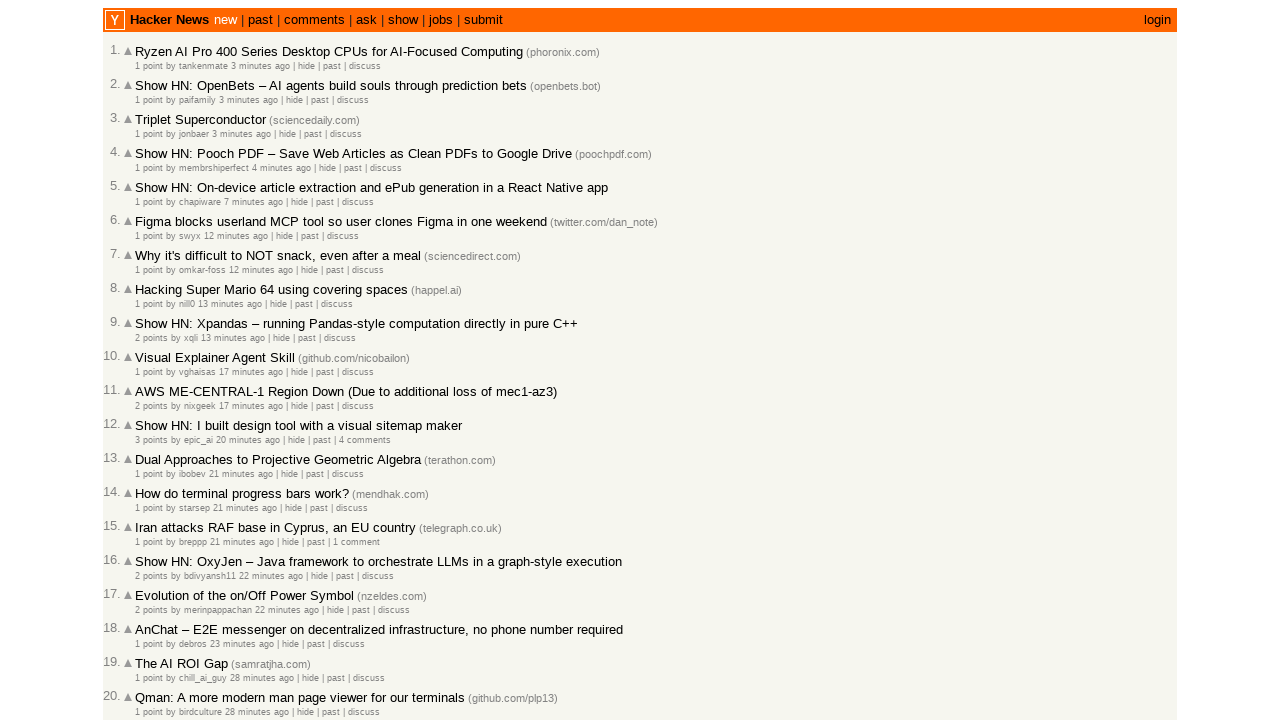

Extracted 30 article timestamps from current page
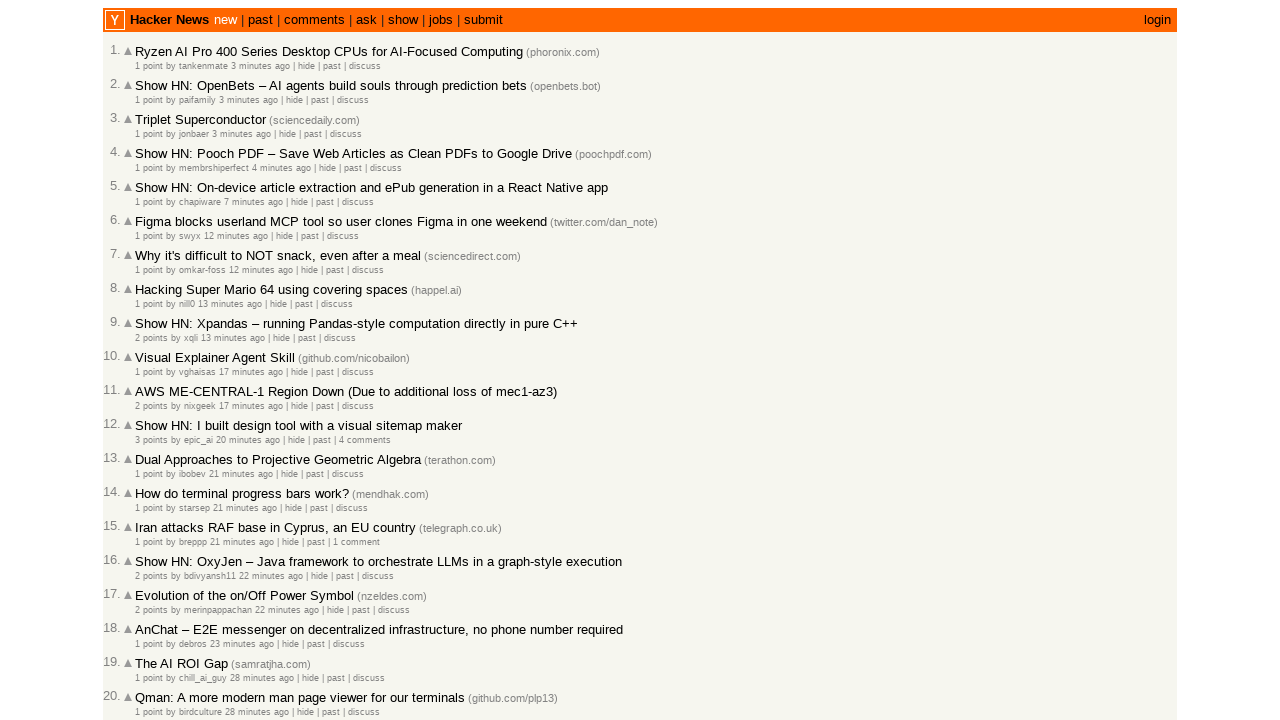

Clicked 'More' link to load next batch of articles
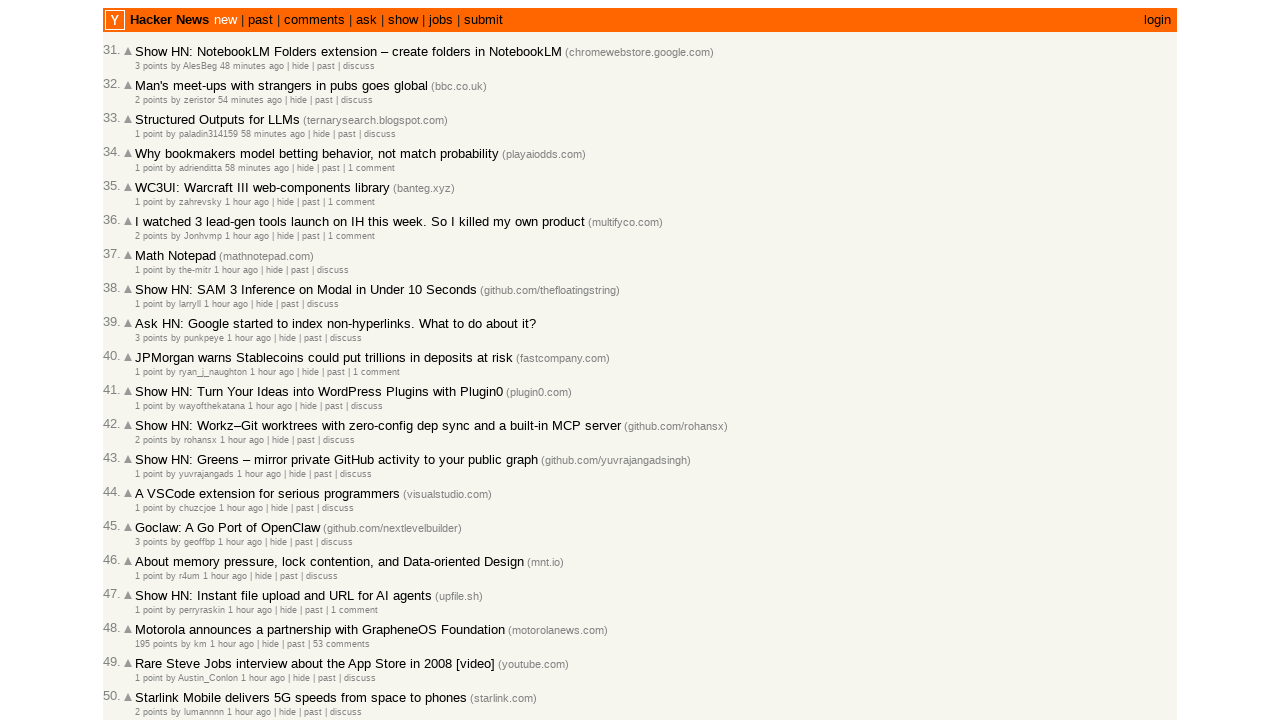

Waited for next batch of articles to load
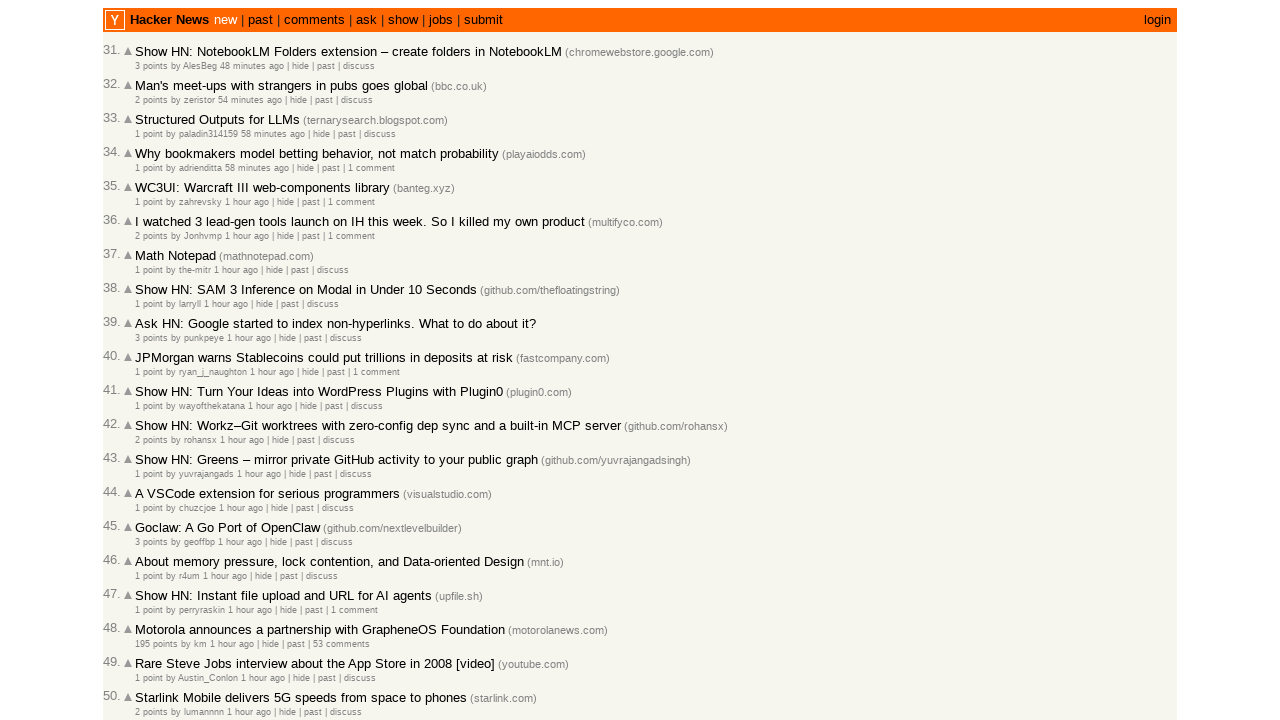

Extracted 60 article timestamps from current page
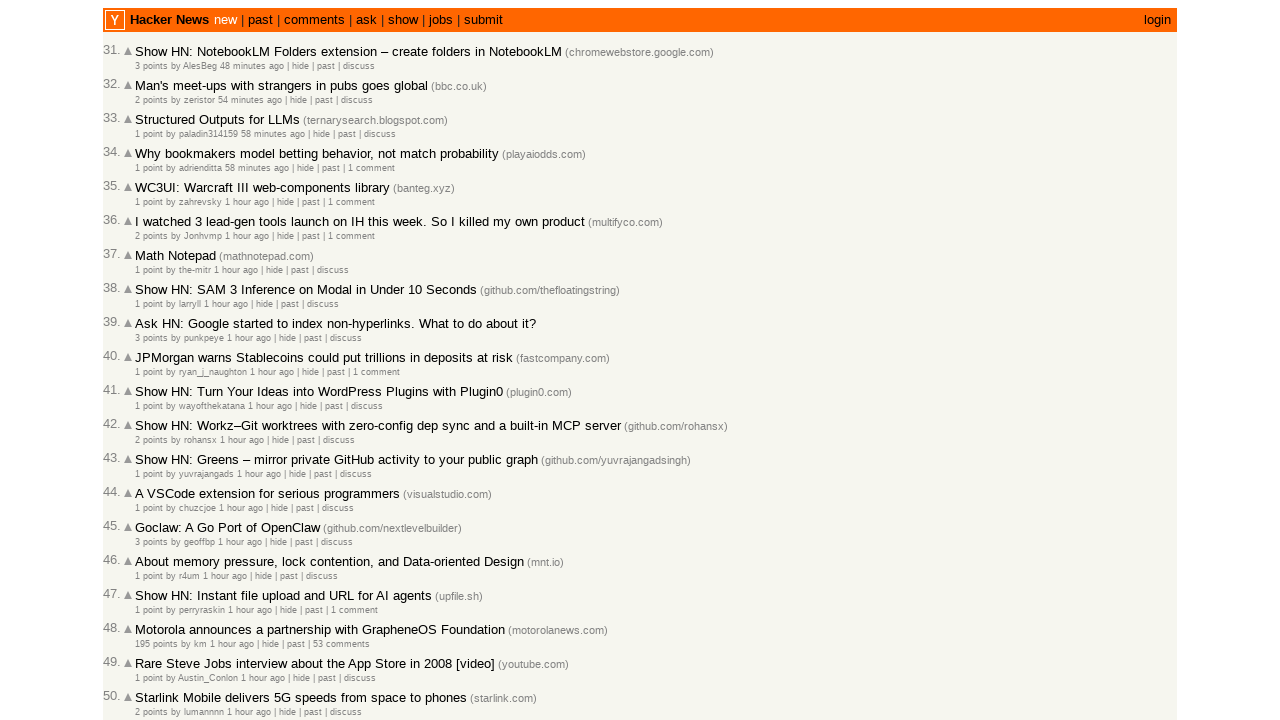

Clicked 'More' link to load next batch of articles
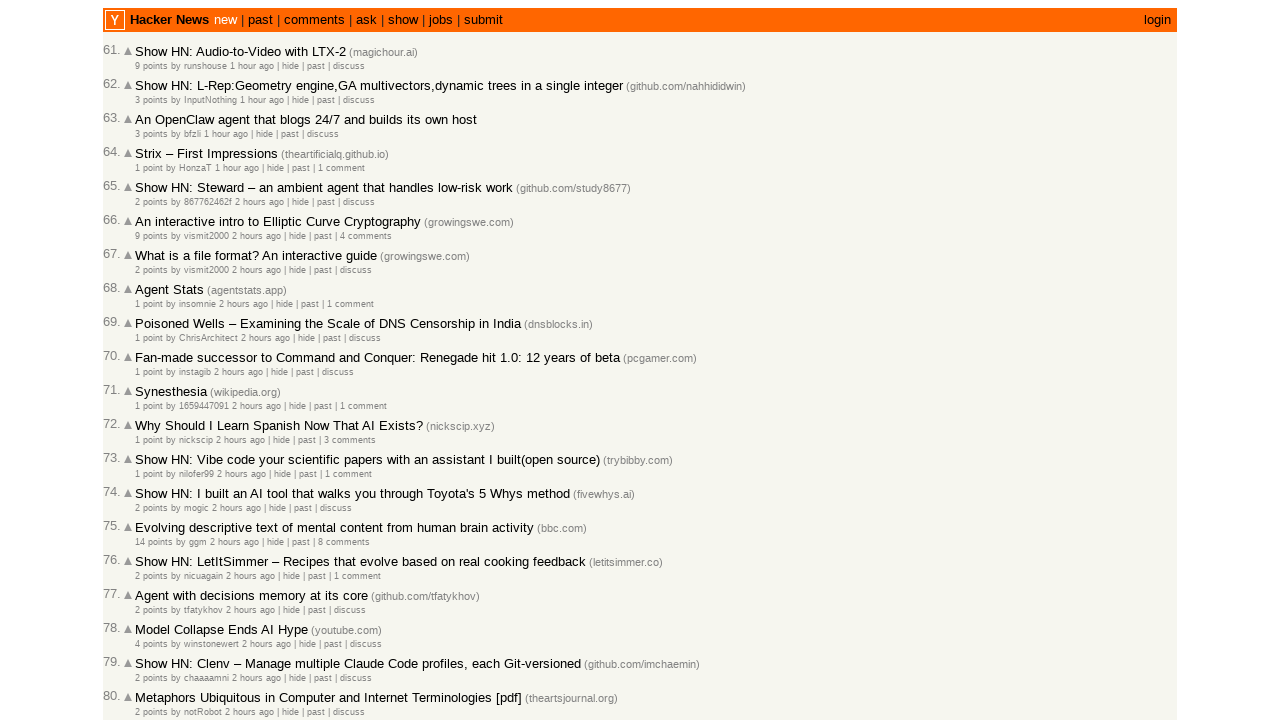

Waited for next batch of articles to load
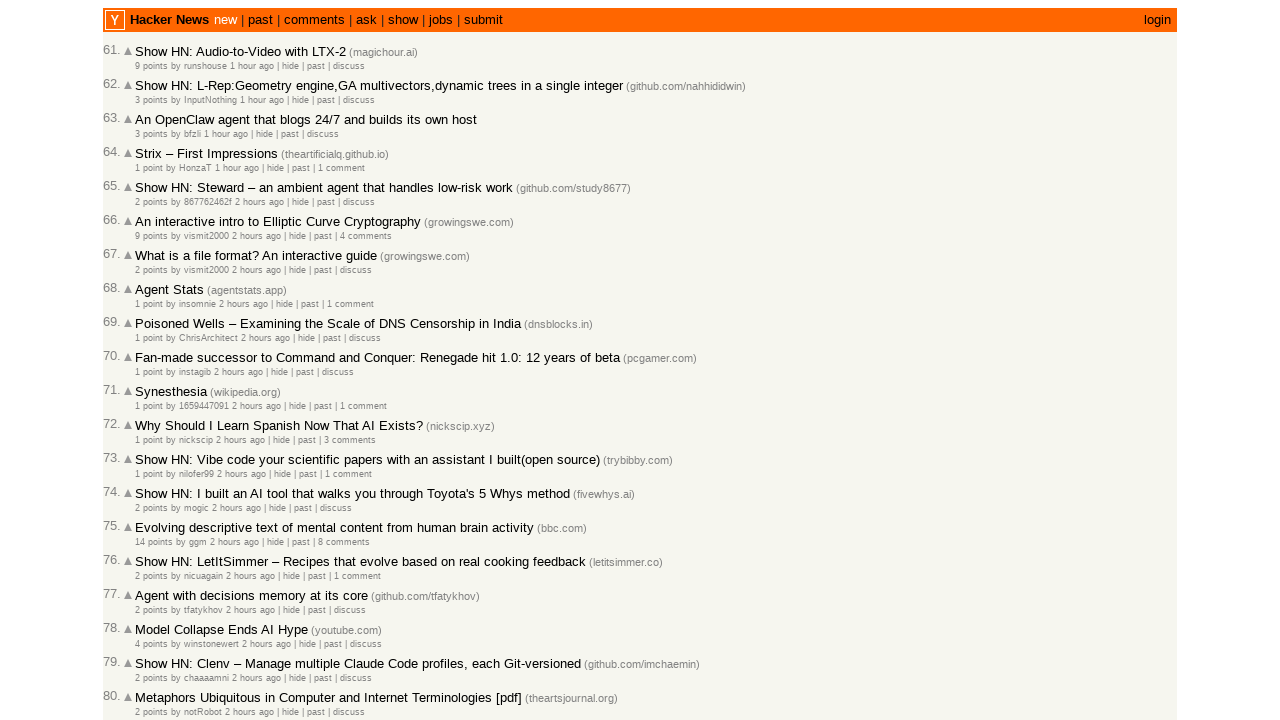

Extracted 90 article timestamps from current page
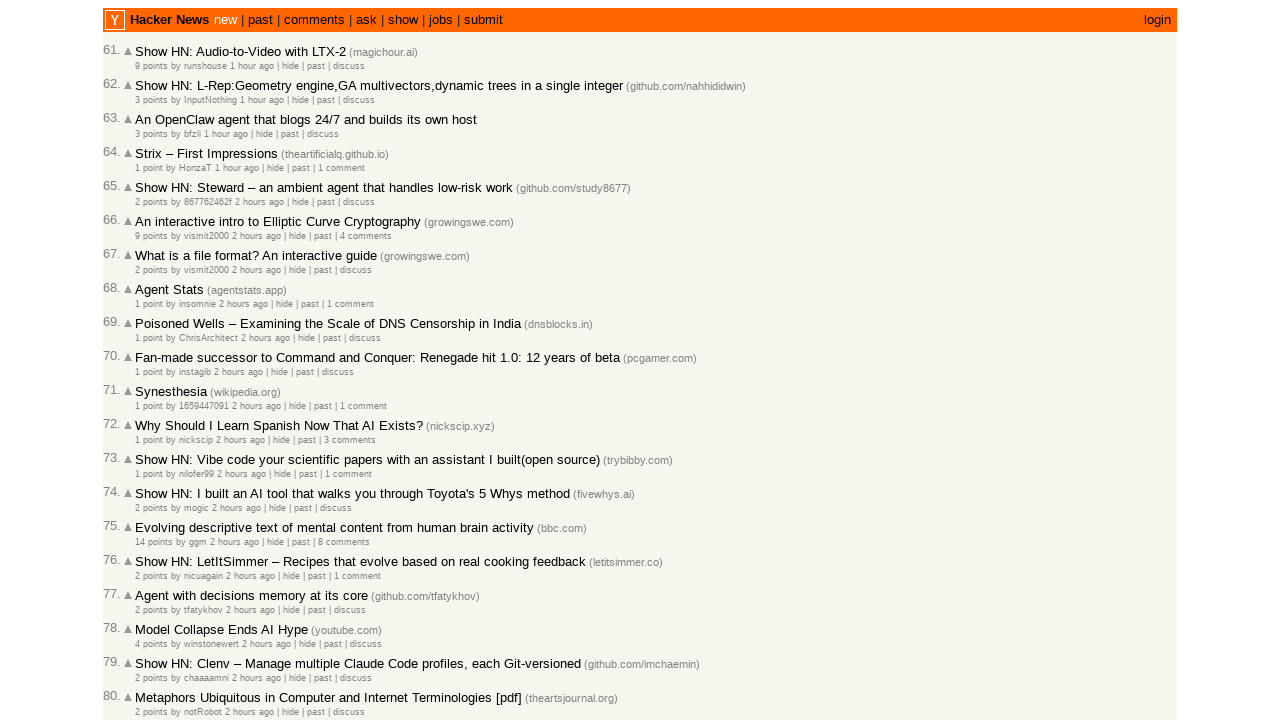

Clicked 'More' link to load next batch of articles
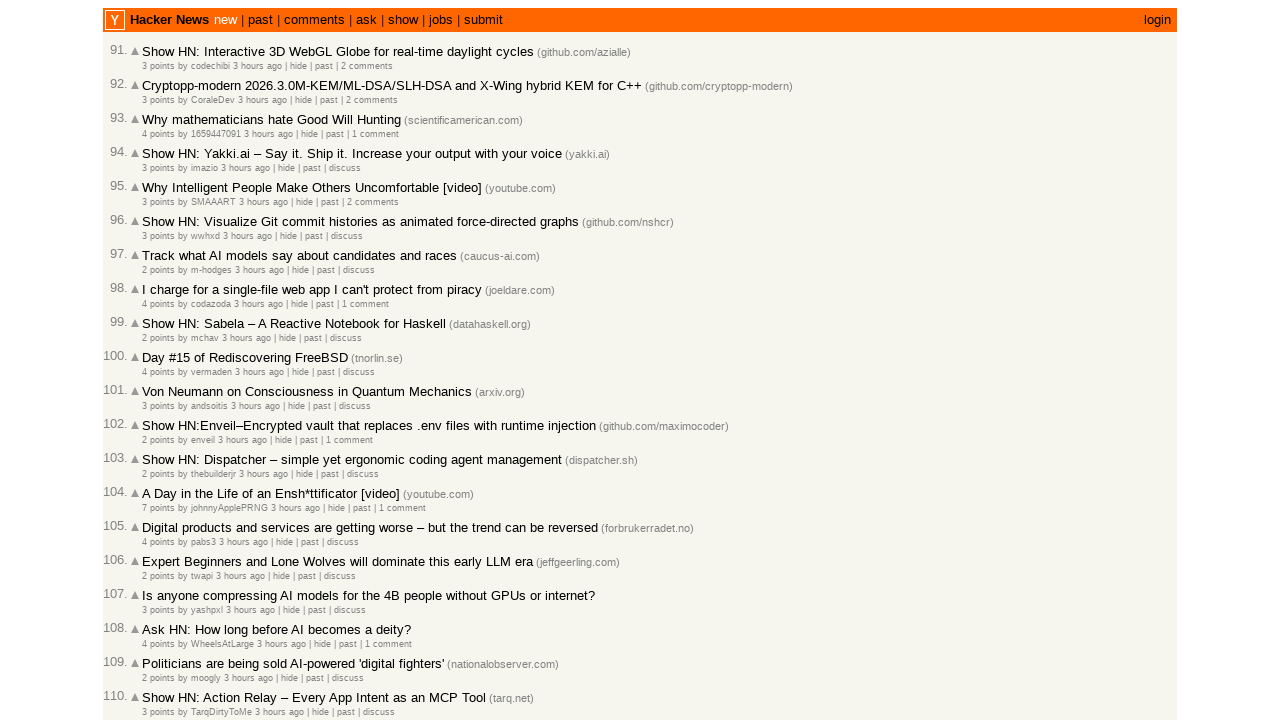

Waited for next batch of articles to load
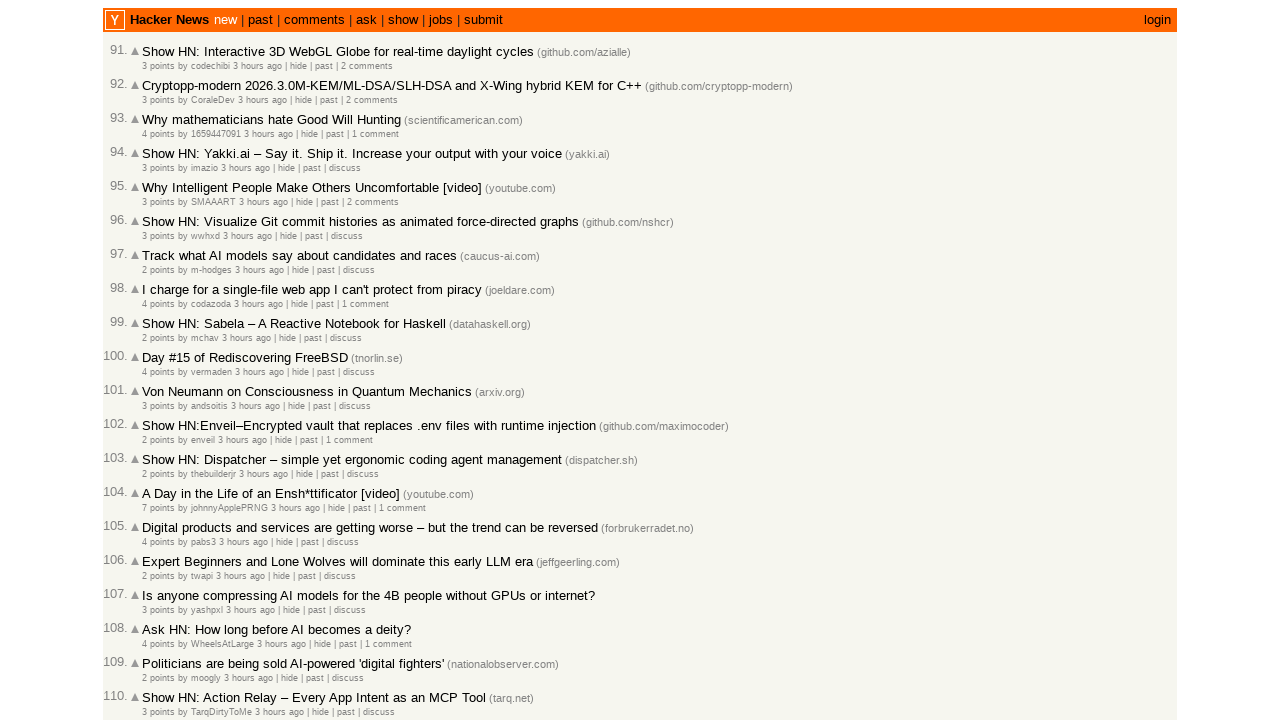

Extracted 100 article timestamps from current page
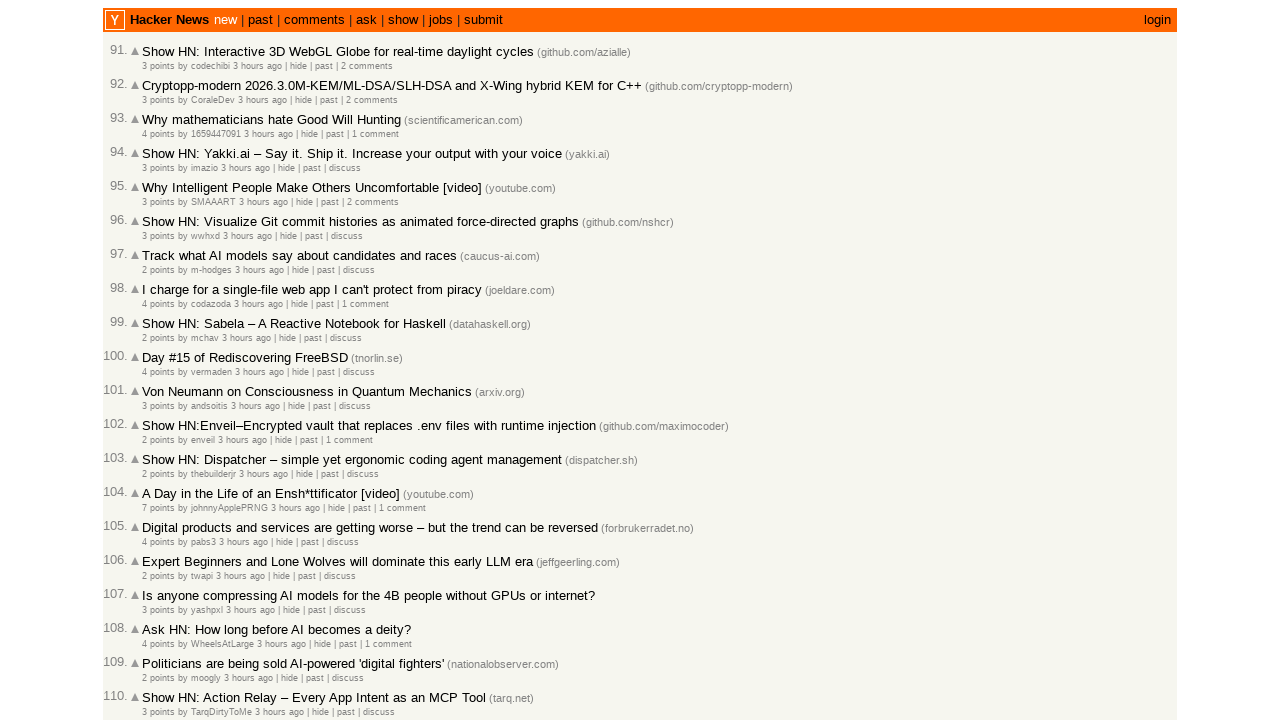

Verified 100 timestamps were collected
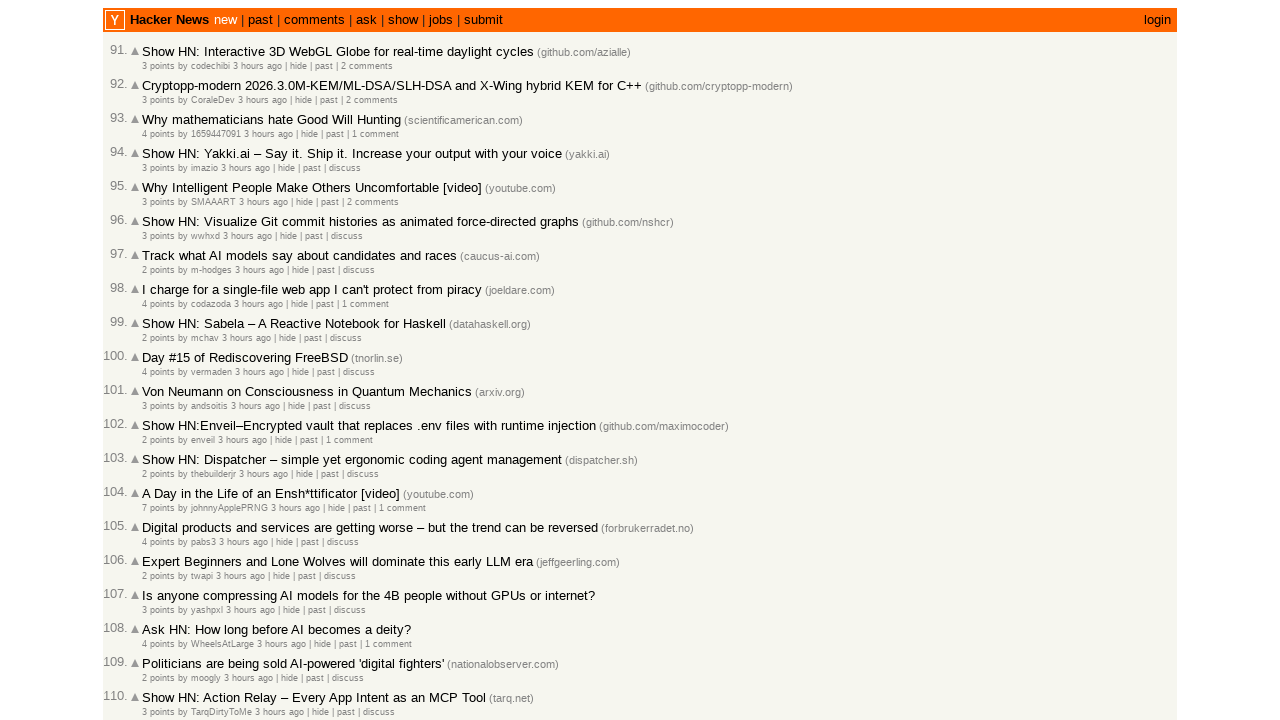

Validated that all 100 articles are sorted from newest to oldest in descending timestamp order
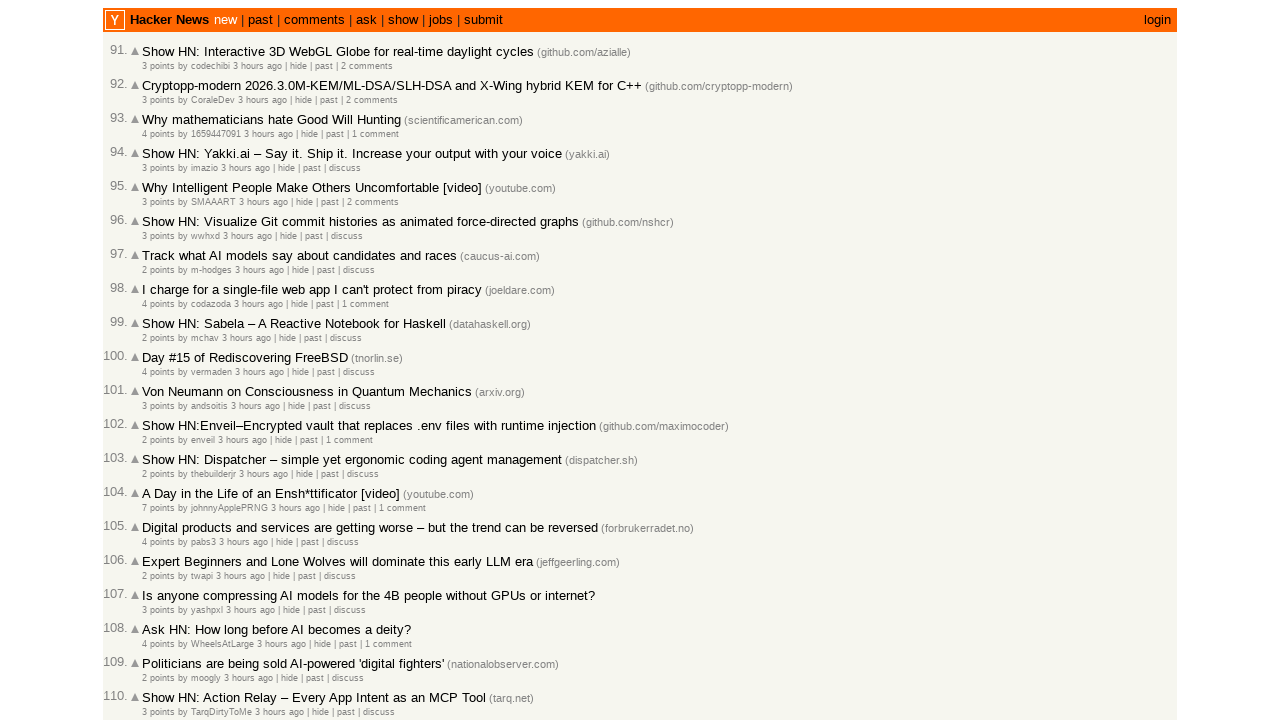

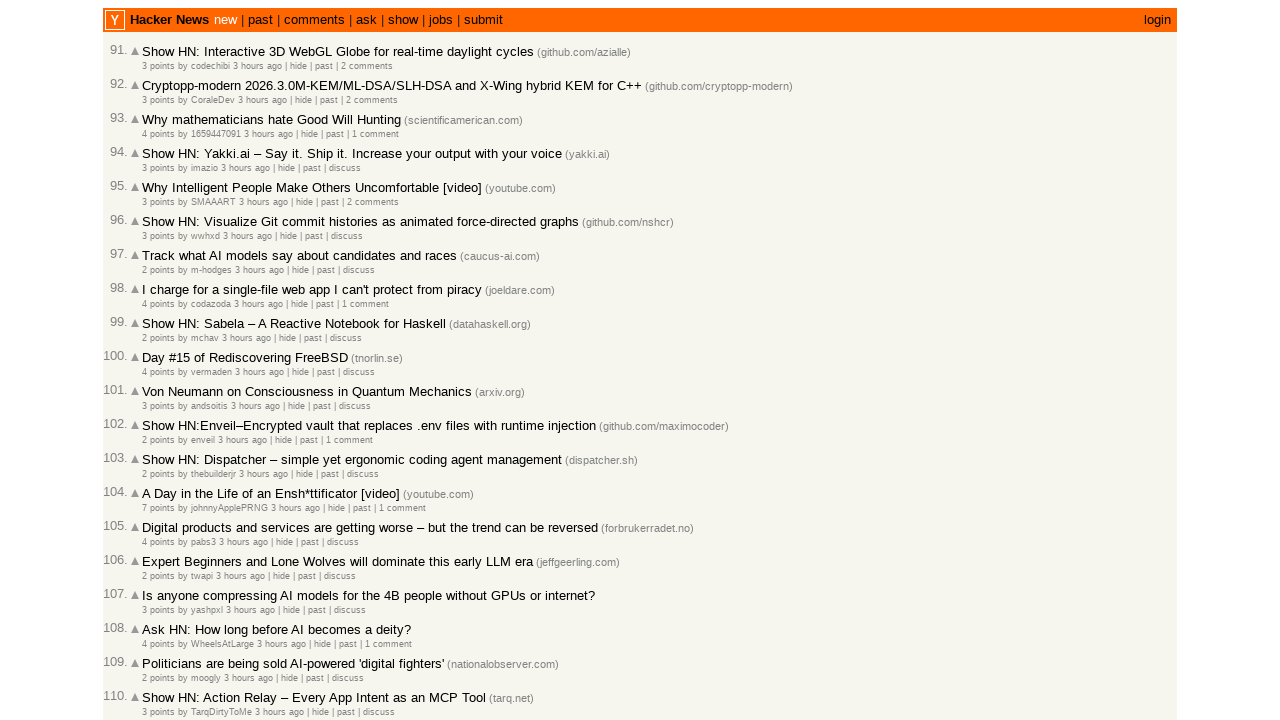